Adds a new todo item, double-clicks to enter edit mode, changes the text, and verifies the edit is active

Starting URL: https://todomvc.com/examples/typescript-angular/#/

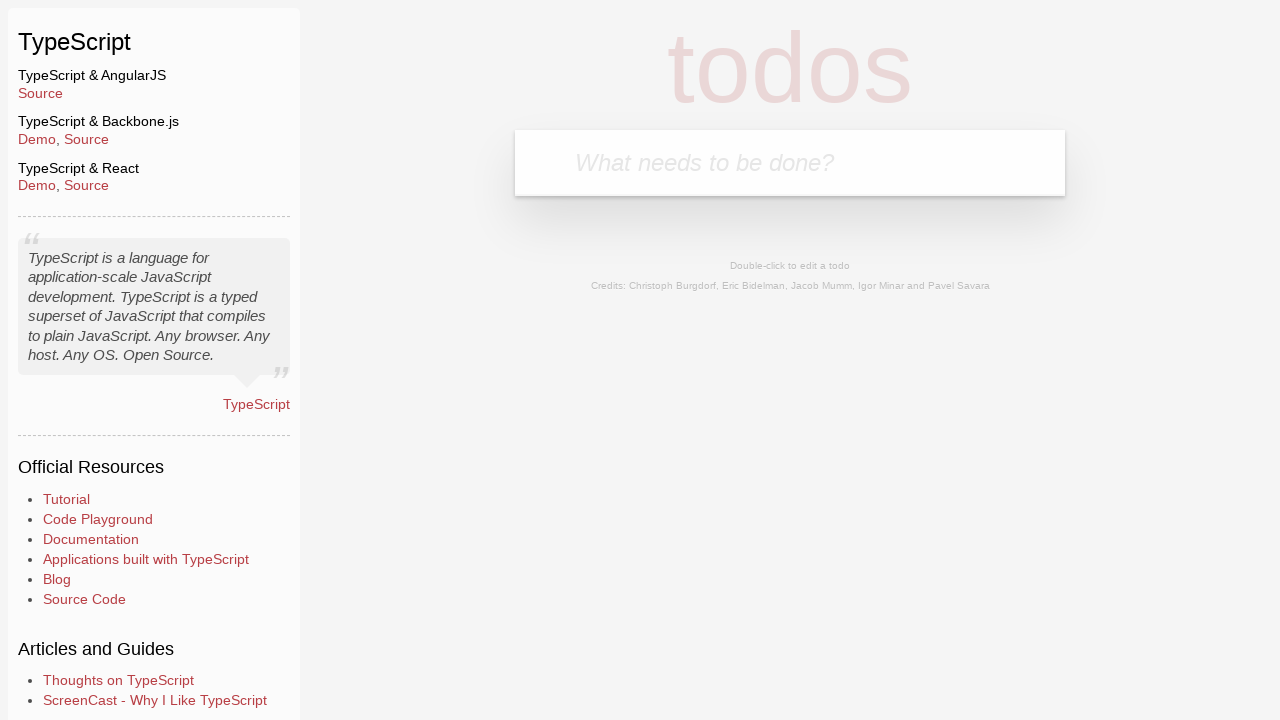

Filled new todo input field with 'Lorem' on .new-todo
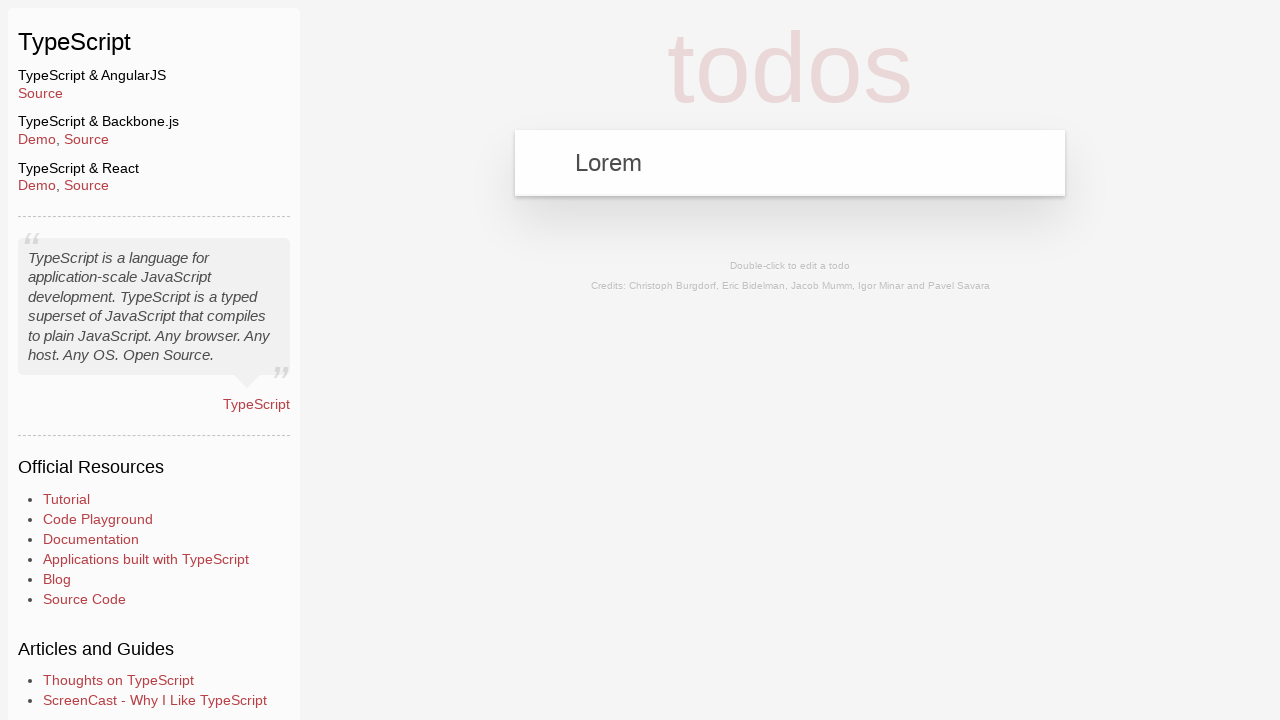

Pressed Enter to add the new todo item on .new-todo
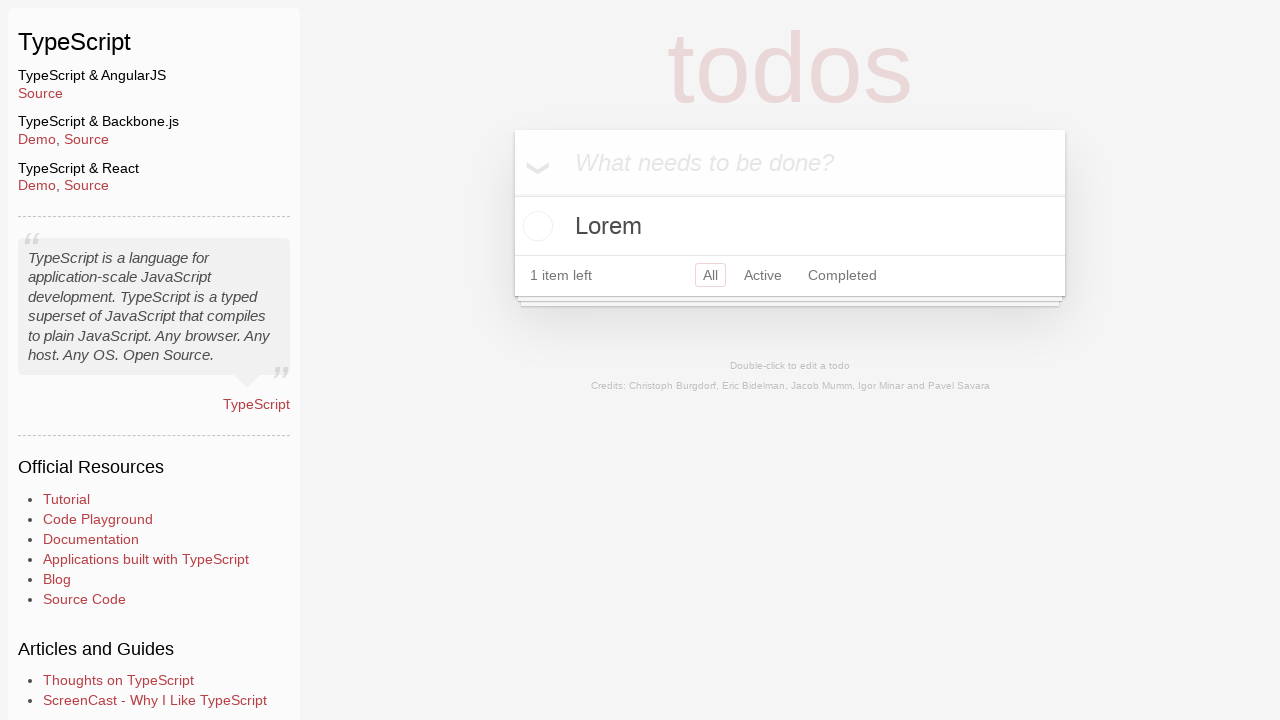

Double-clicked the todo item label to enter edit mode at (790, 226) on li:has-text('Lorem') label
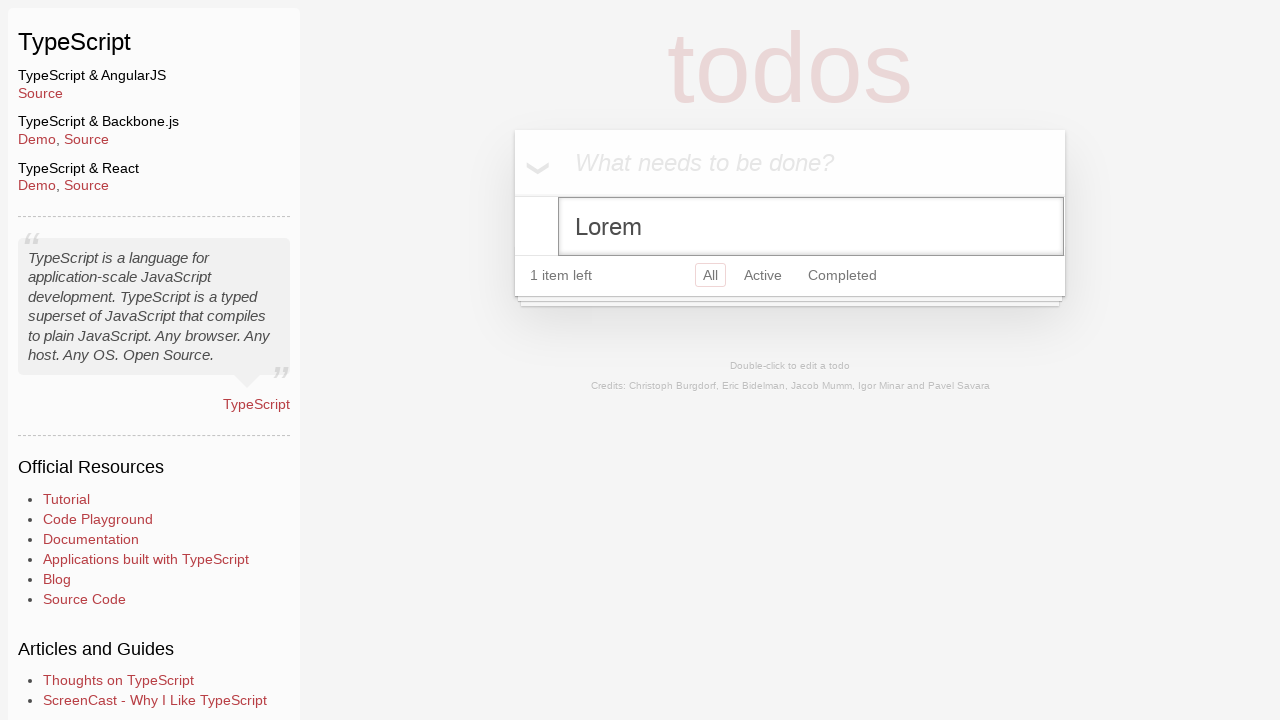

Changed the todo text to 'test' in the edit textbox on li >> role=textbox
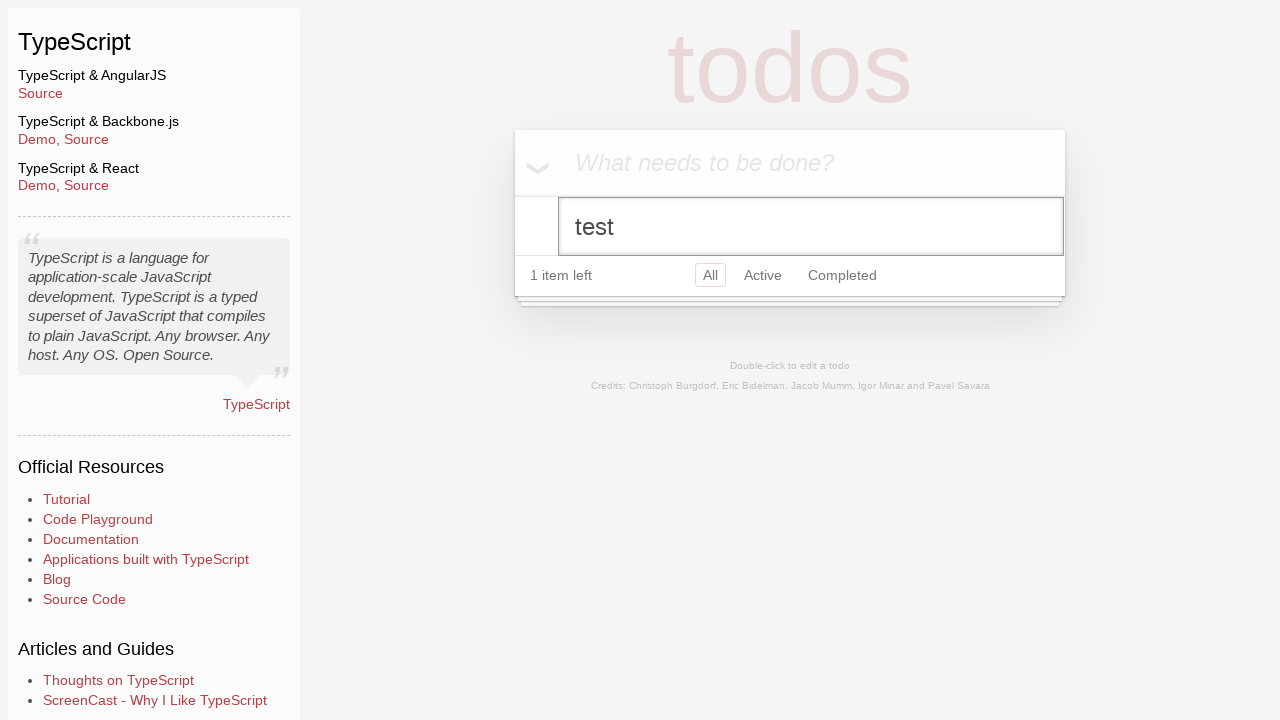

Verified that the todo item has the 'editing' class active
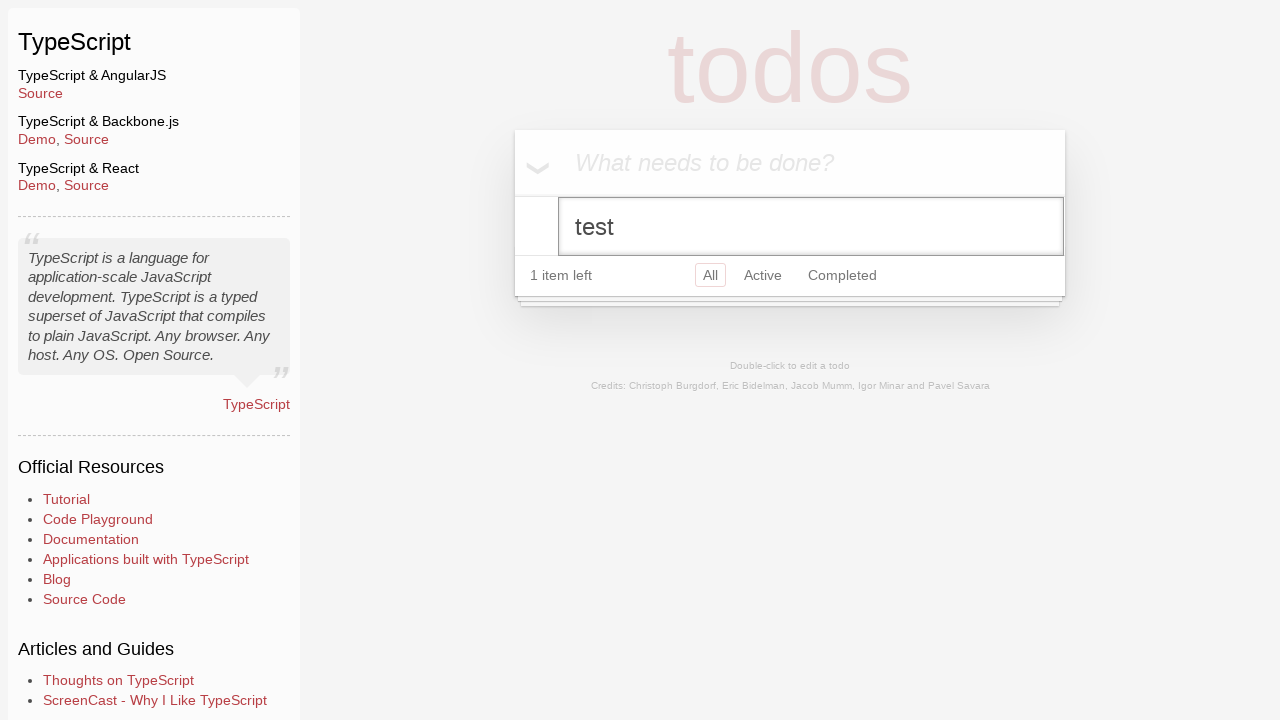

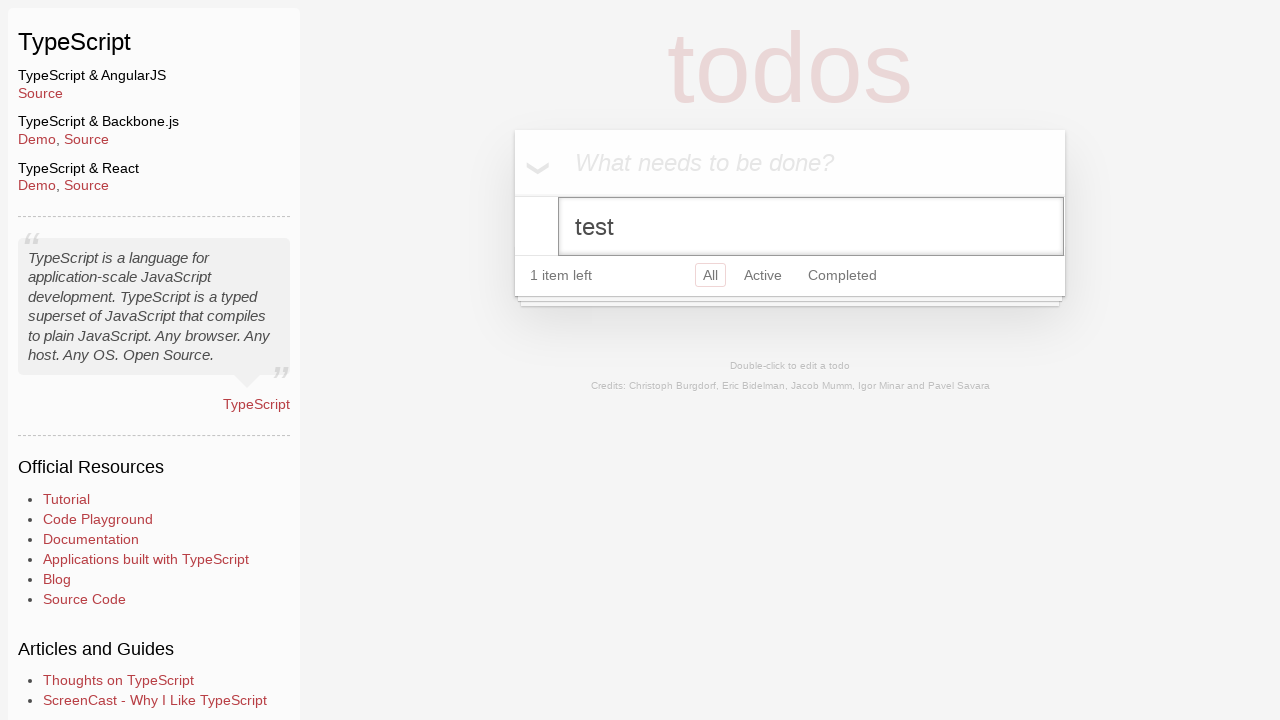